Tests the main site search functionality by searching for "Universal Credit" and verifying relevant results are displayed.

Starting URL: https://www.gov.uk/

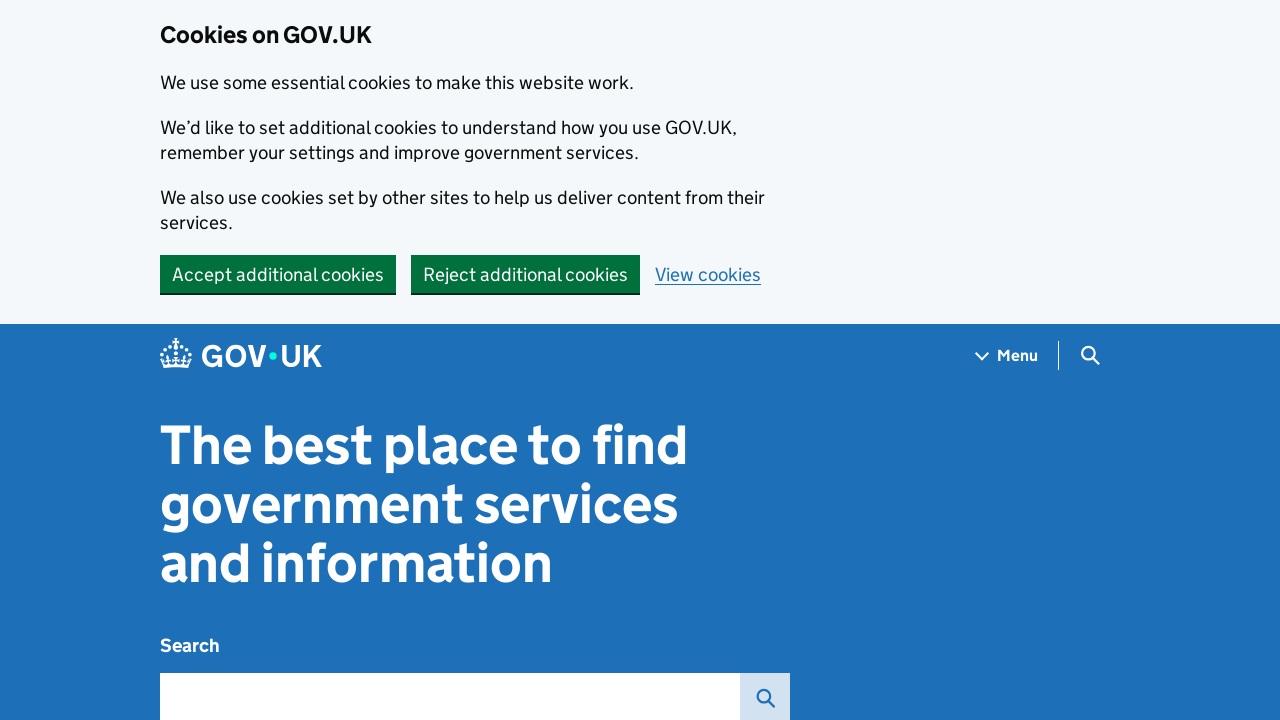

Filled search box with 'Universal Credit' on internal:role=search >> internal:label="Search"i
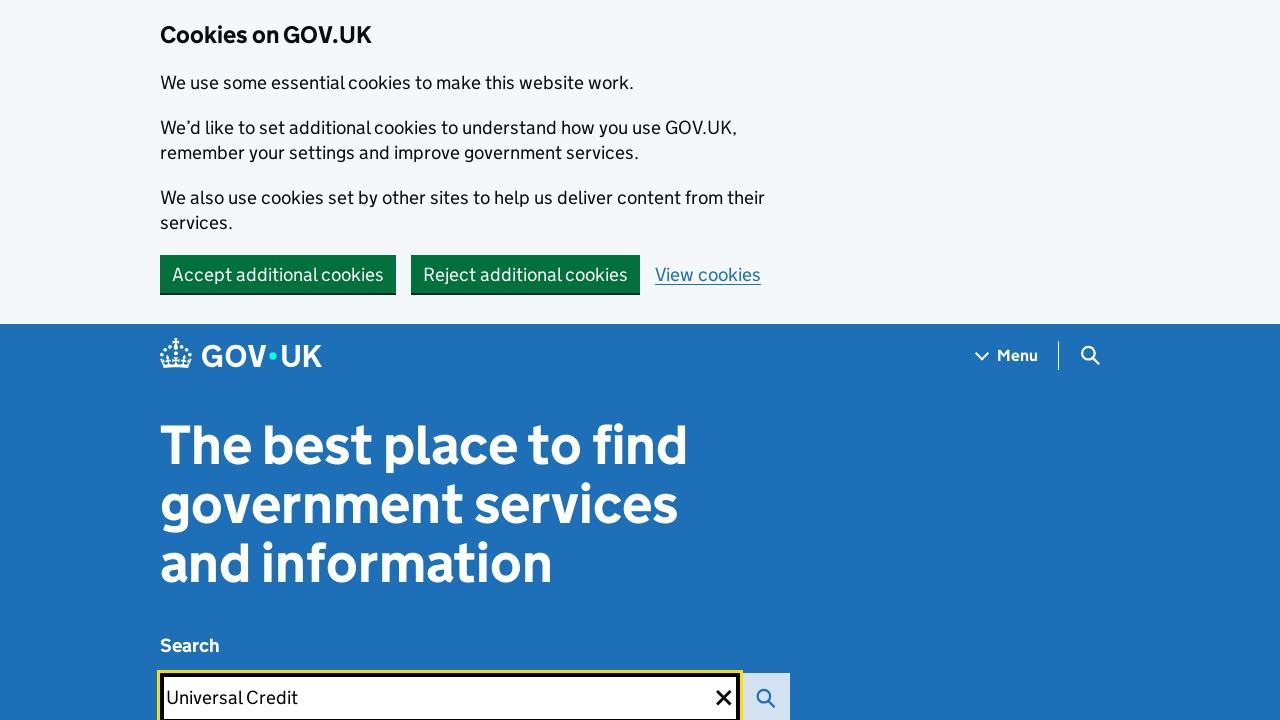

Clicked search button to submit query at (765, 695) on internal:role=search >> internal:role=button[name="Search"i]
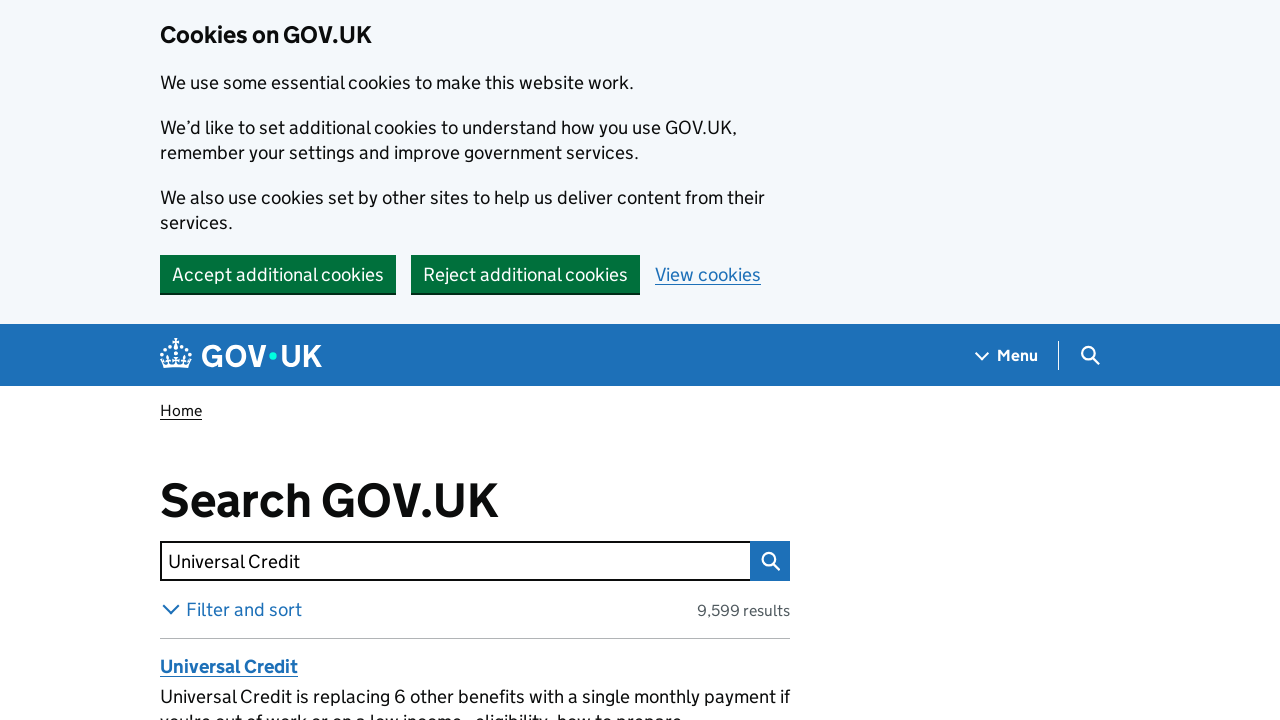

Verified 'Sign in to your Universal Credit account' link is visible in search results
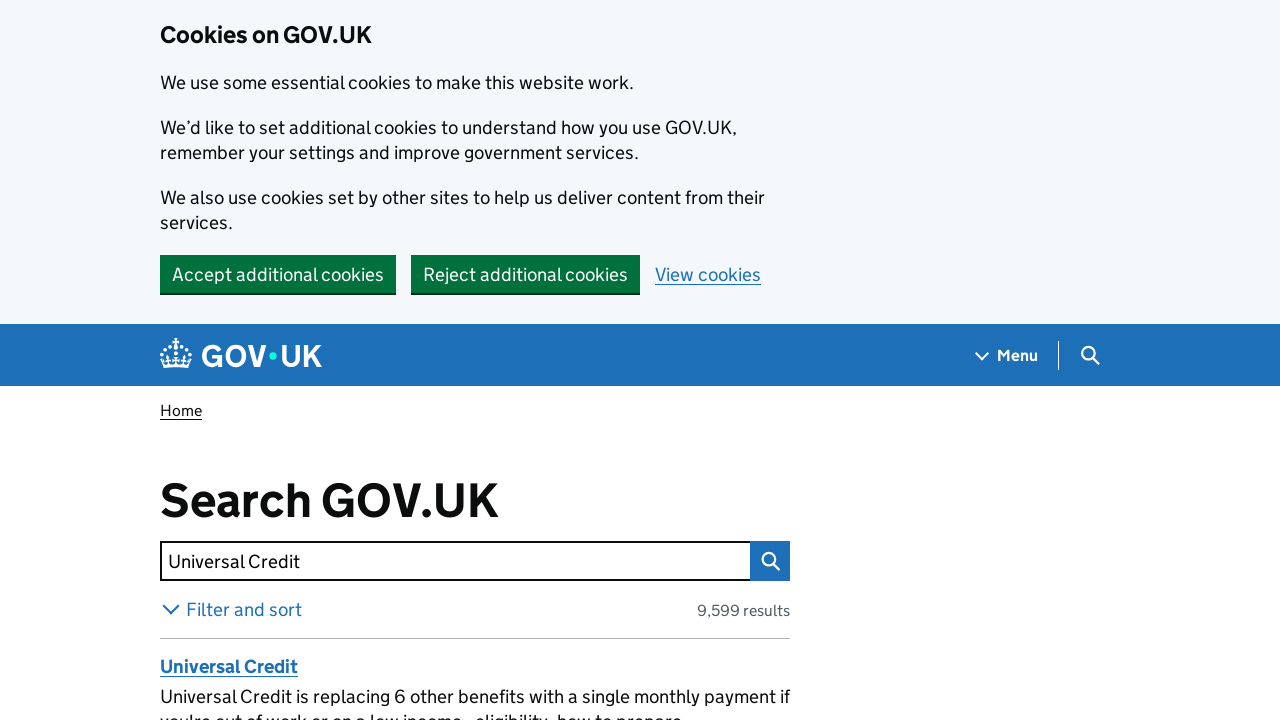

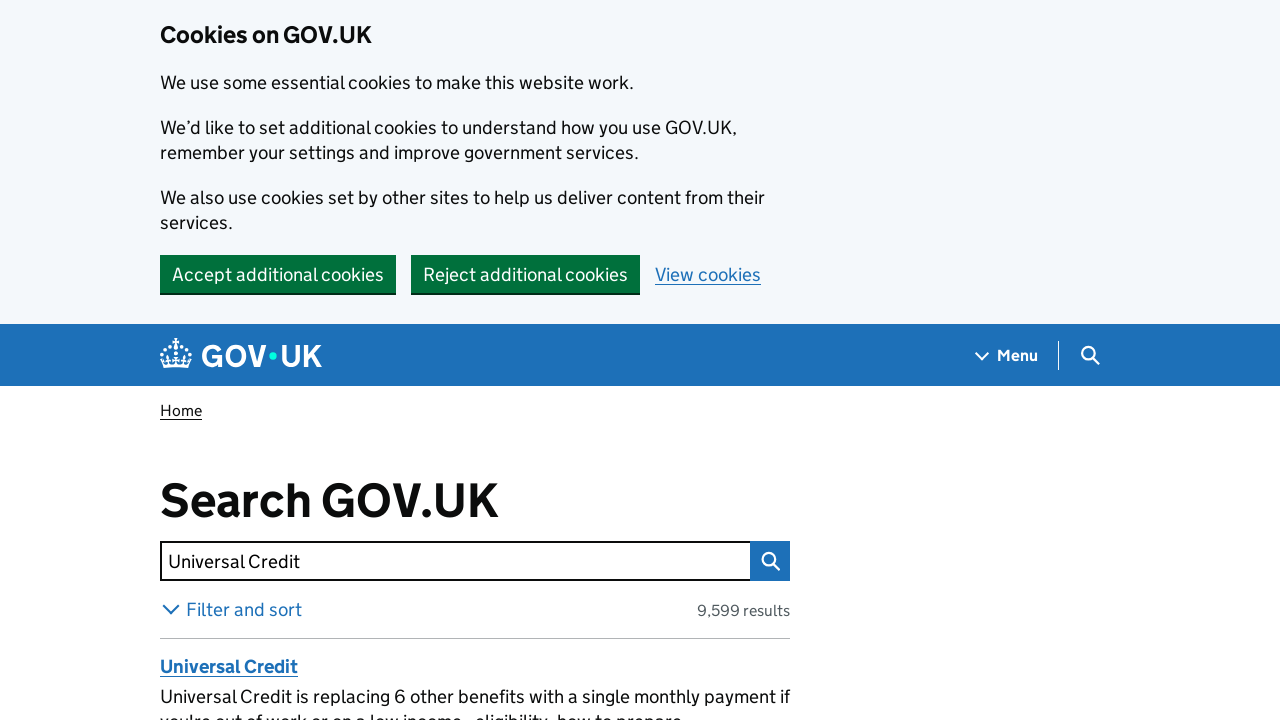